Navigates to the imalittletester website and clicks on "The little tester comics" menu item to verify navigation to the Comics section

Starting URL: https://imalittletester.com/

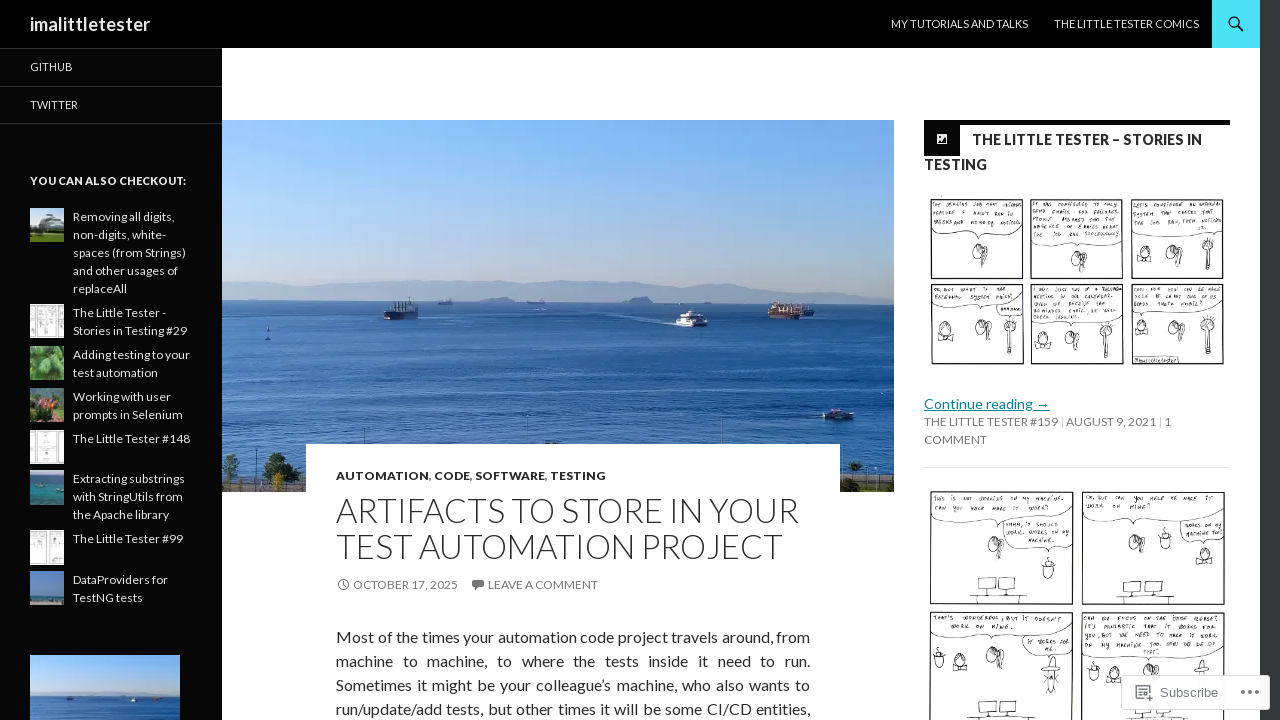

Clicked on 'The little tester comics' menu item at (1126, 24) on #menu-item-2008
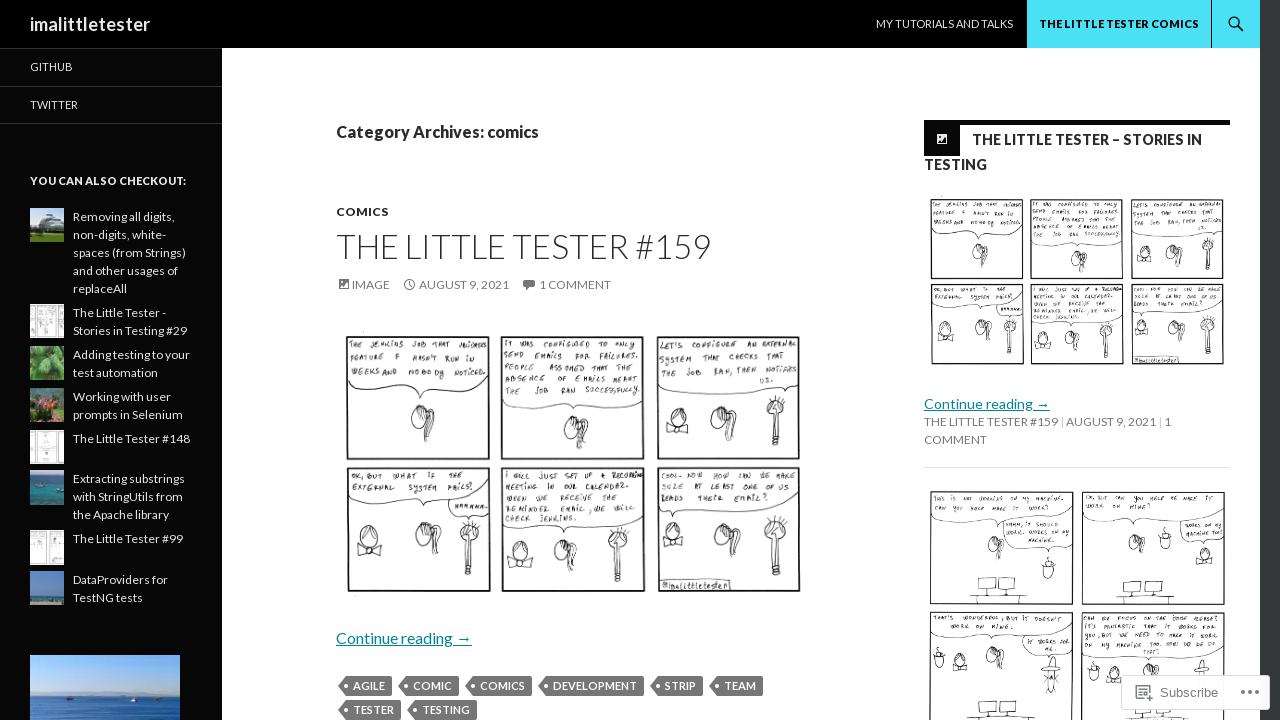

Clicked on 'The little tester comics' menu item again at (1119, 24) on #menu-item-2008
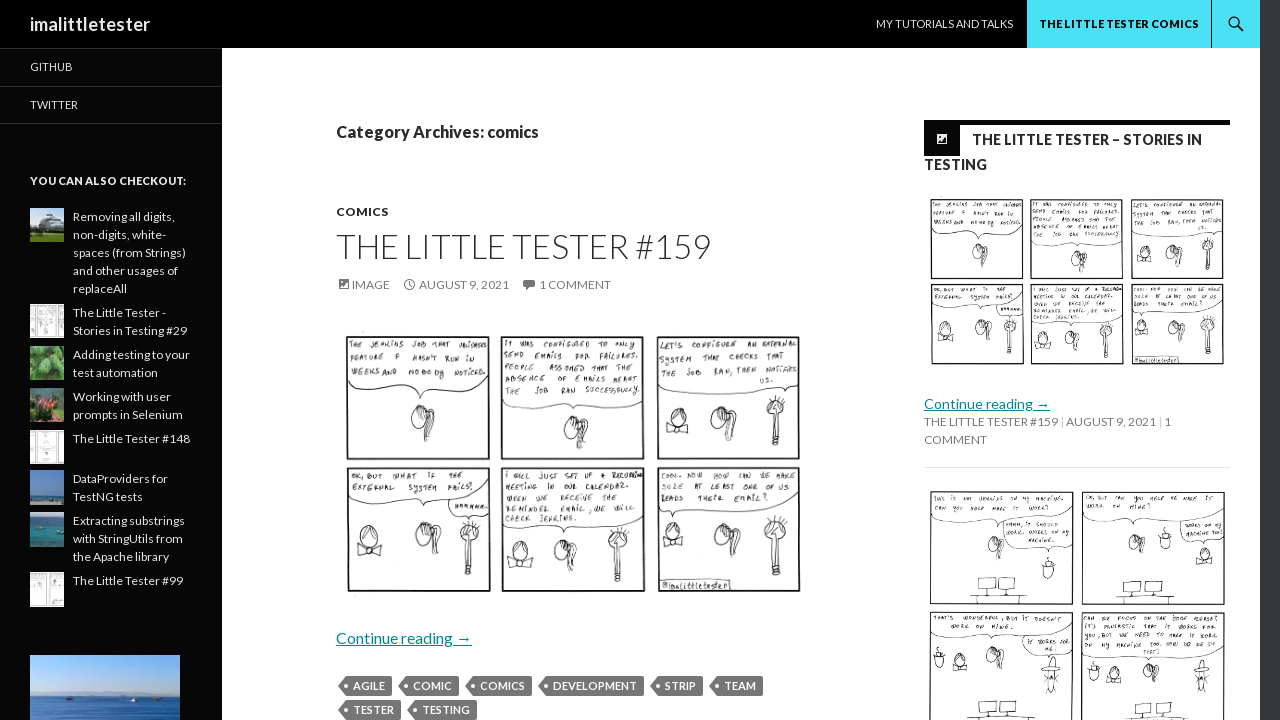

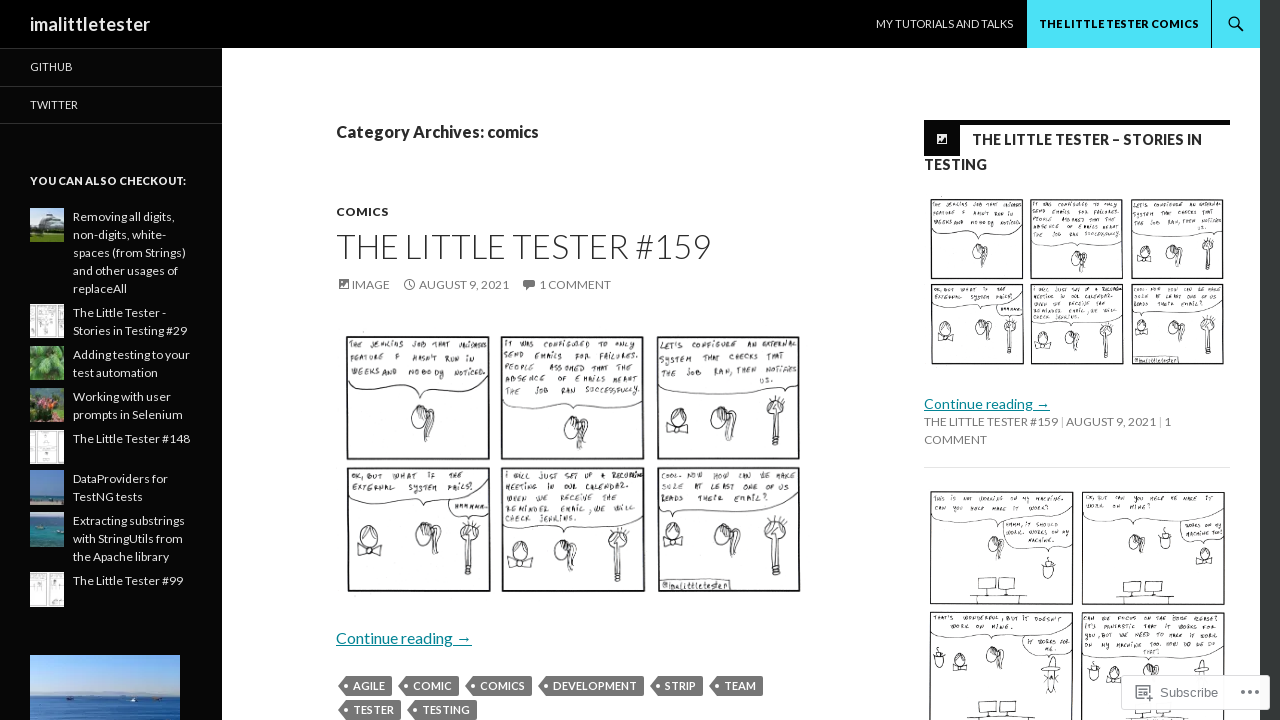